Tests a page that randomly displays typos by refreshing until a specific typo is detected in the text

Starting URL: http://the-internet.herokuapp.com/typos

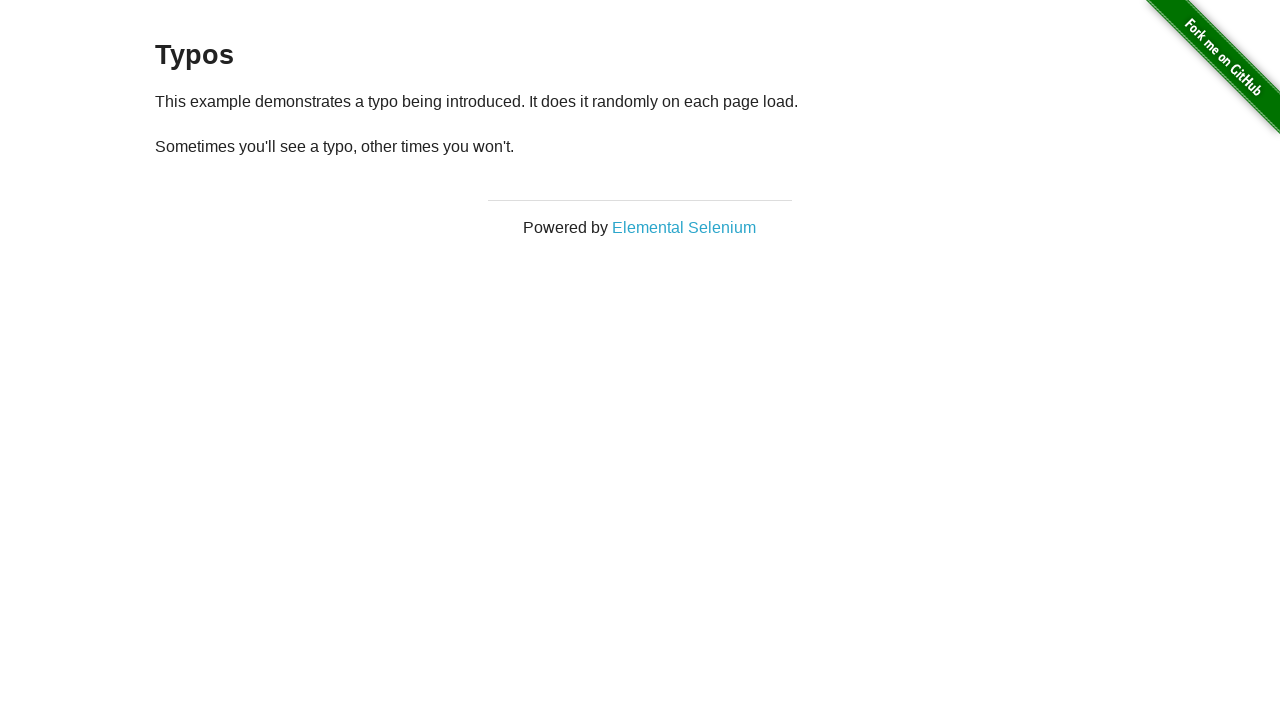

Retrieved text content from second paragraph (attempt 1)
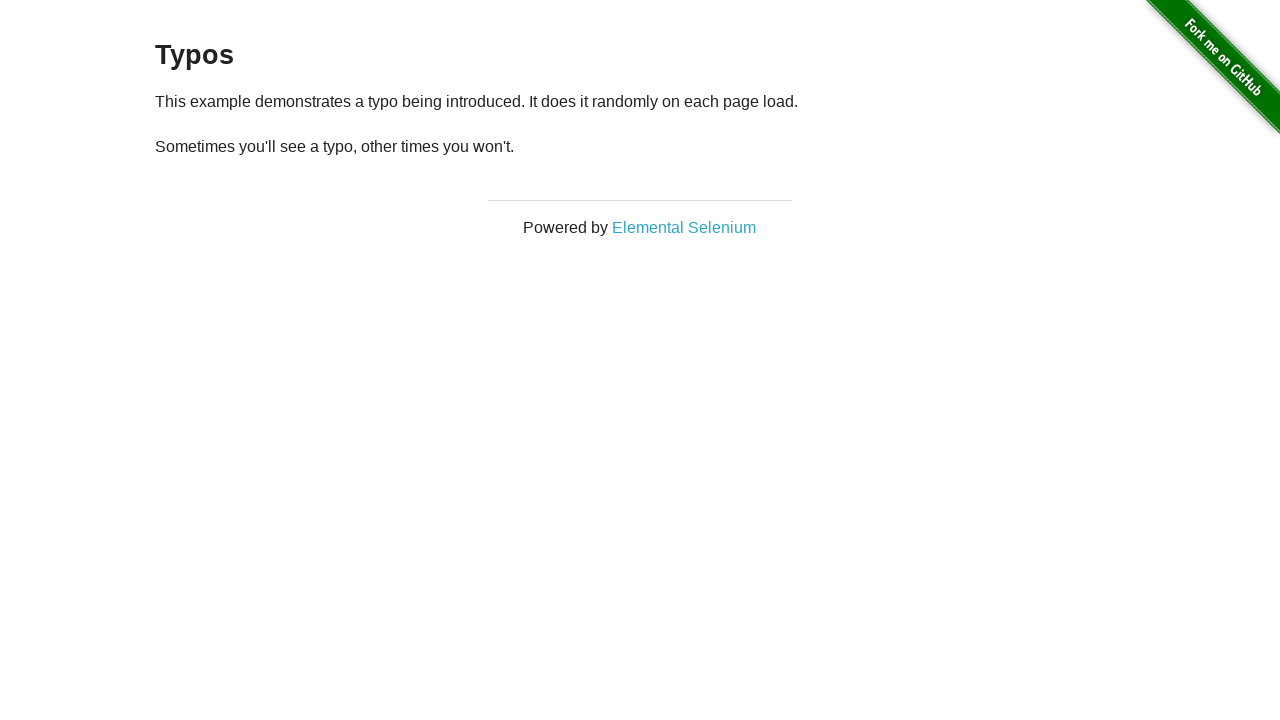

Checked if typo 'won,t' is present - detected: False
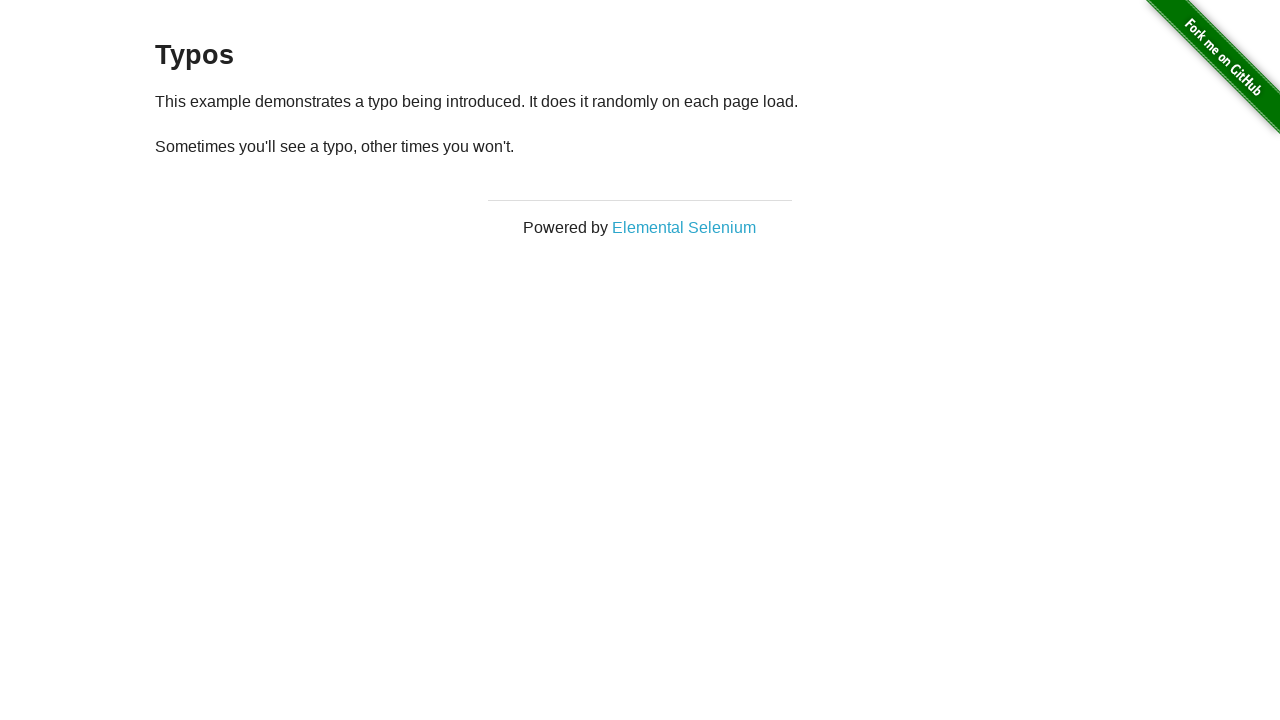

Page reloaded to find the typo
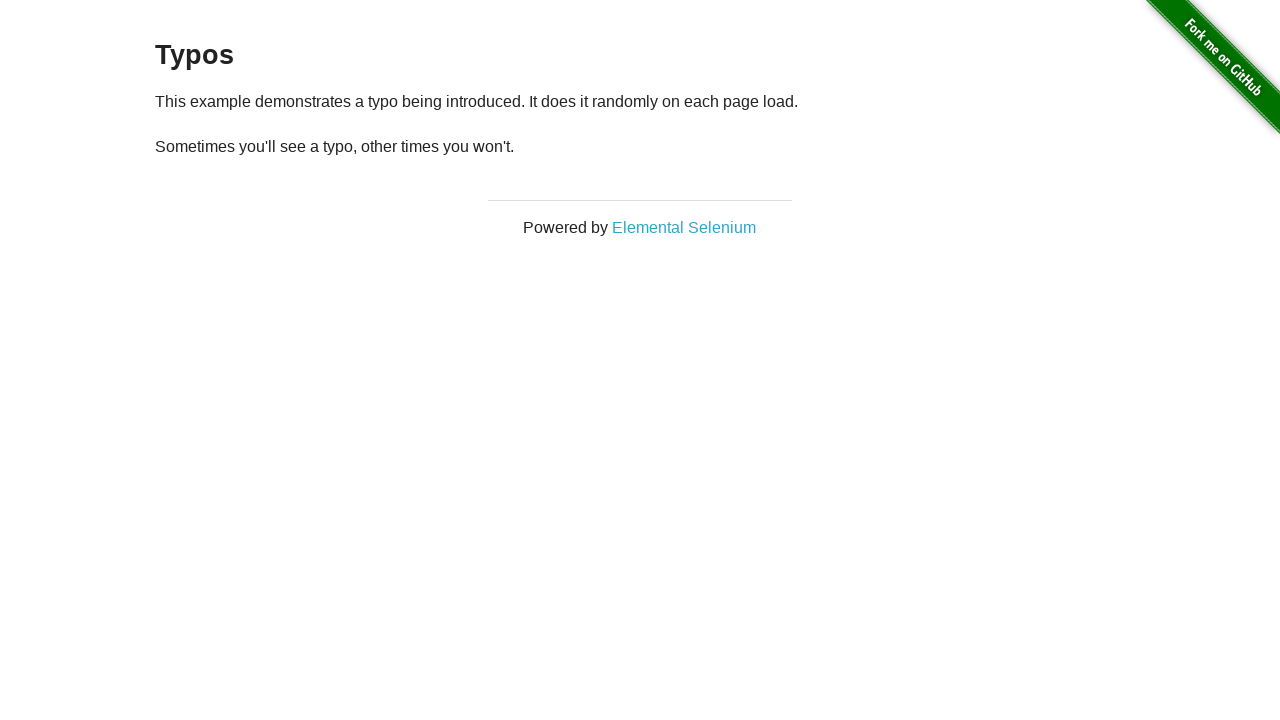

Retrieved text content from second paragraph (attempt 2)
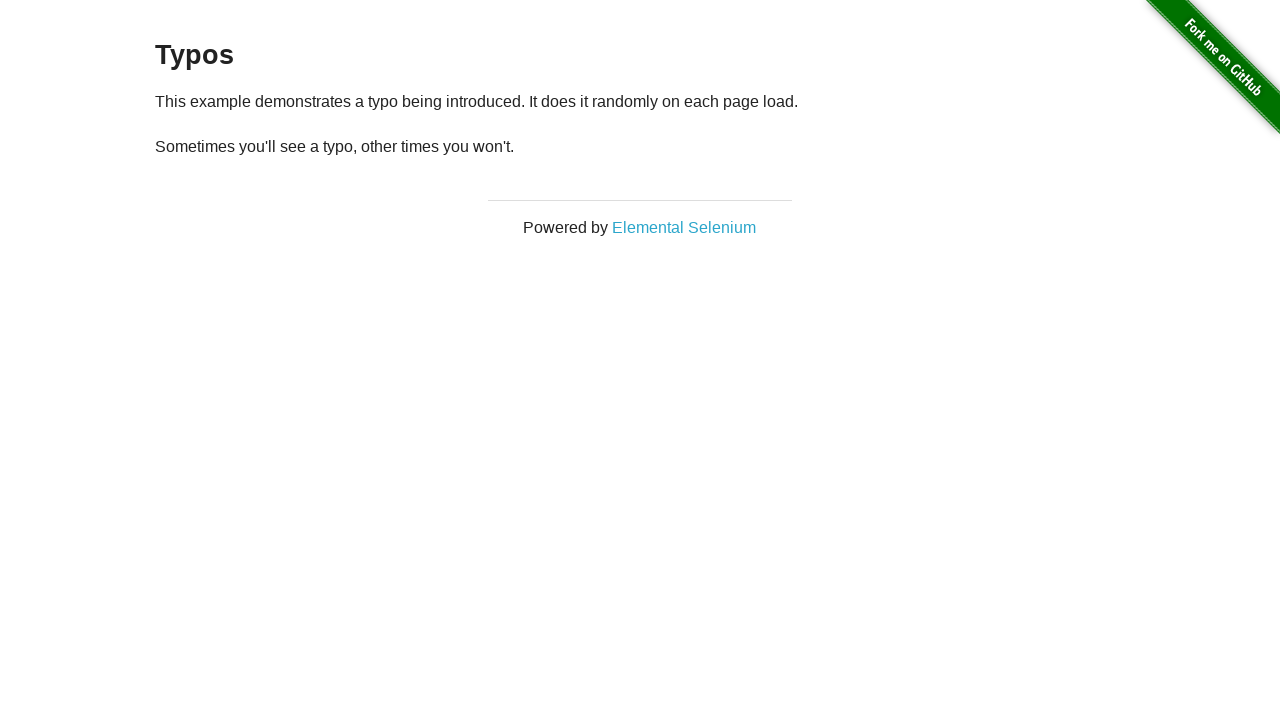

Checked if typo 'won,t' is present - detected: False
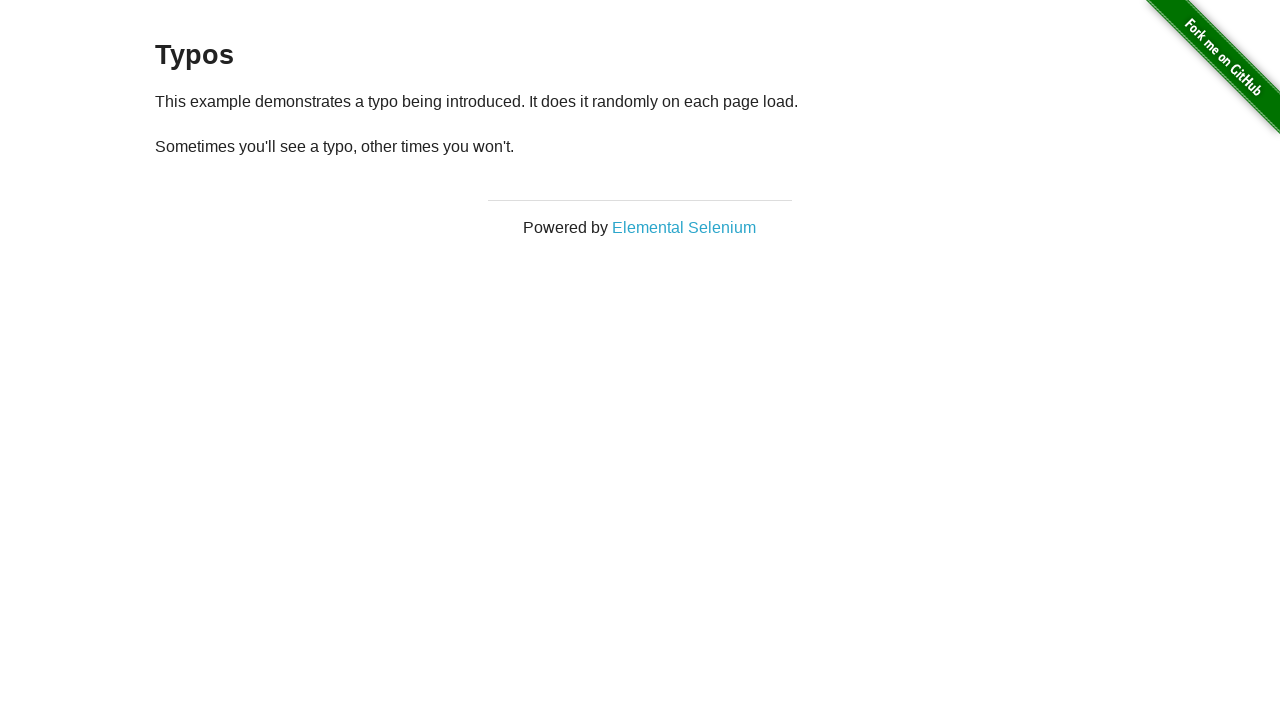

Page reloaded to find the typo
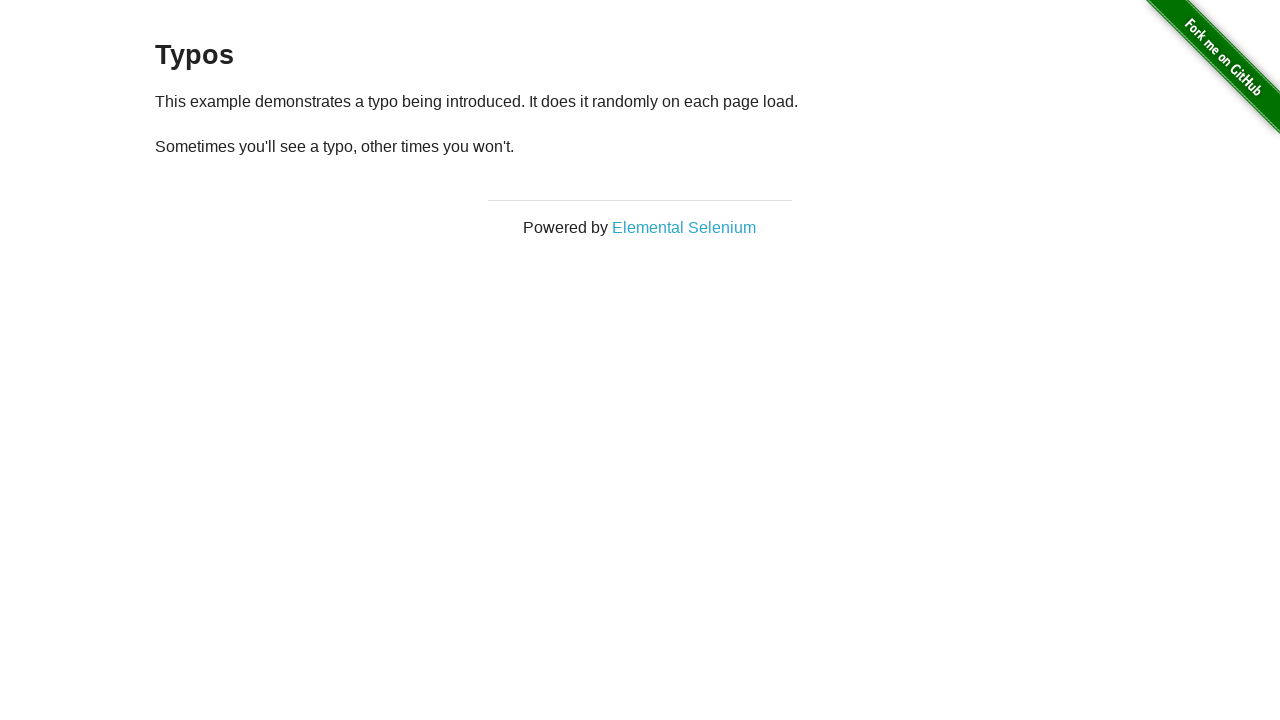

Retrieved text content from second paragraph (attempt 3)
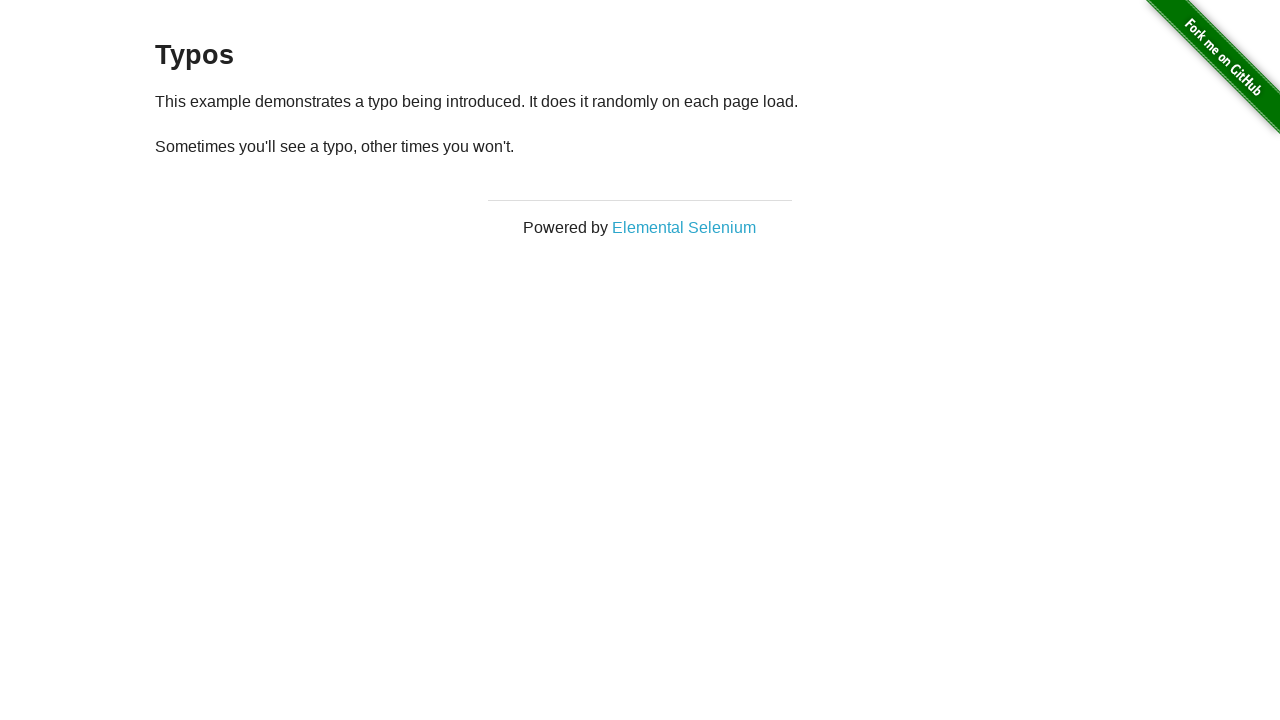

Checked if typo 'won,t' is present - detected: False
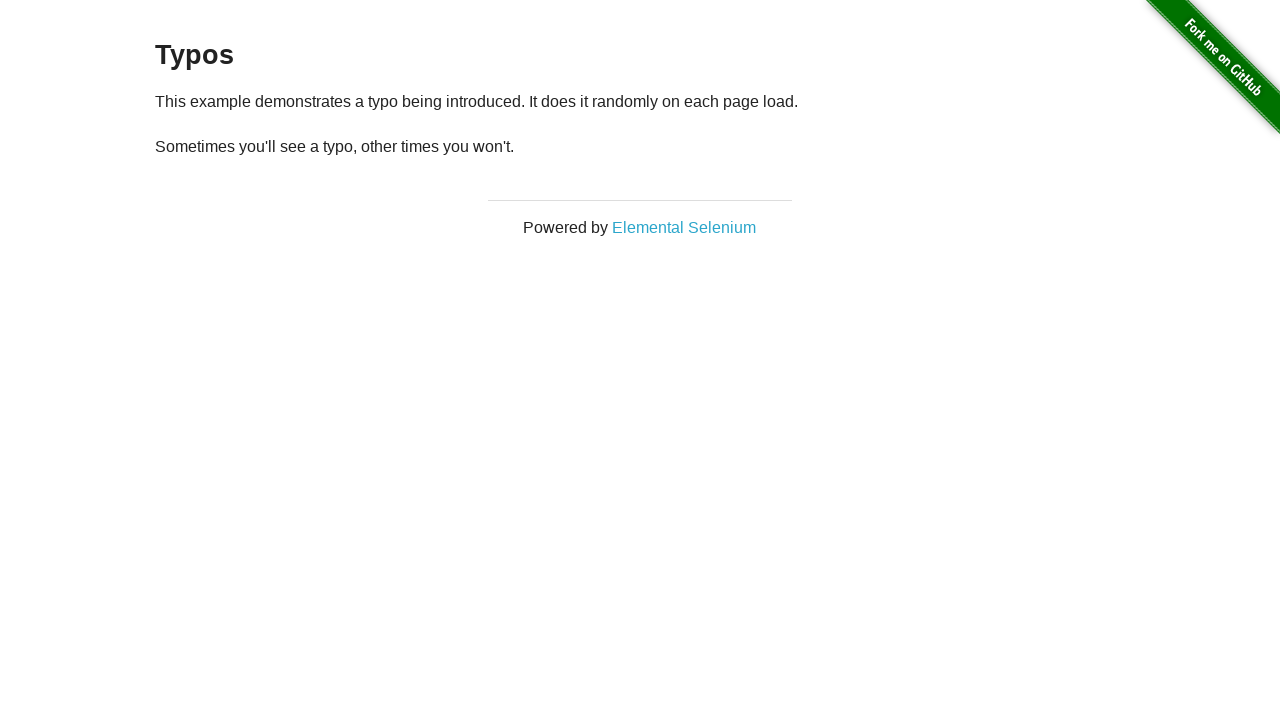

Page reloaded to find the typo
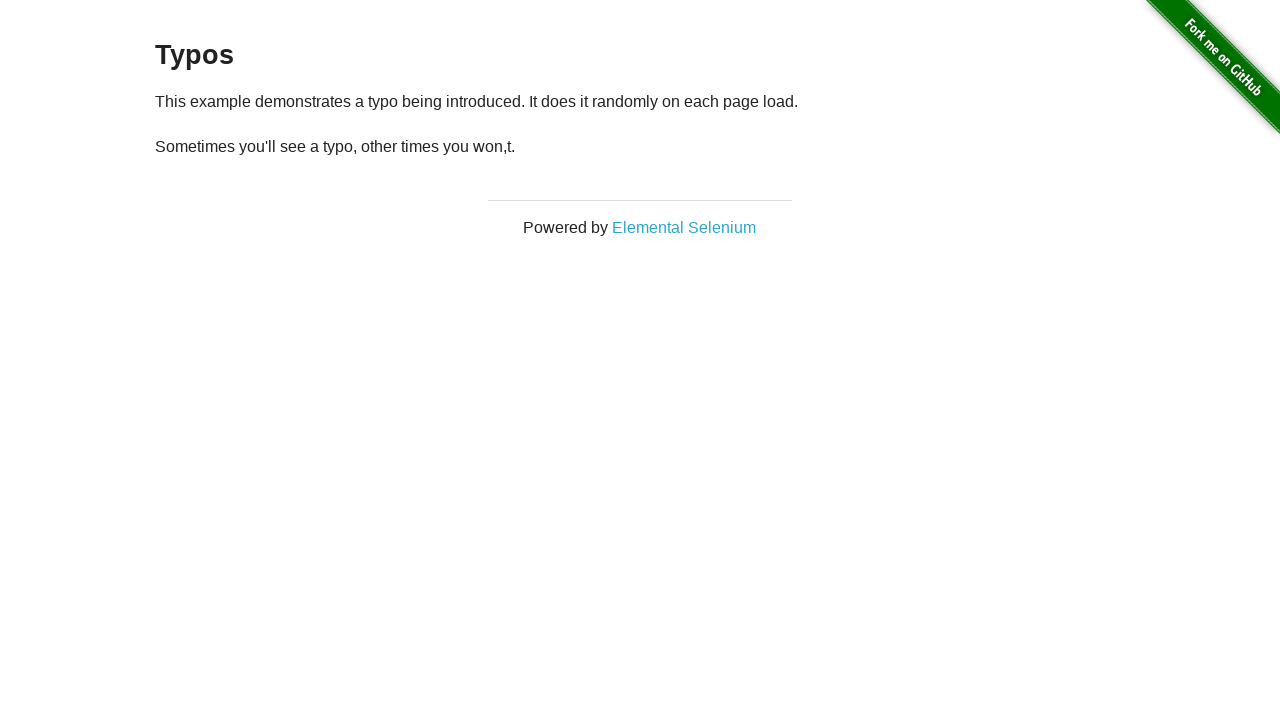

Retrieved text content from second paragraph (attempt 4)
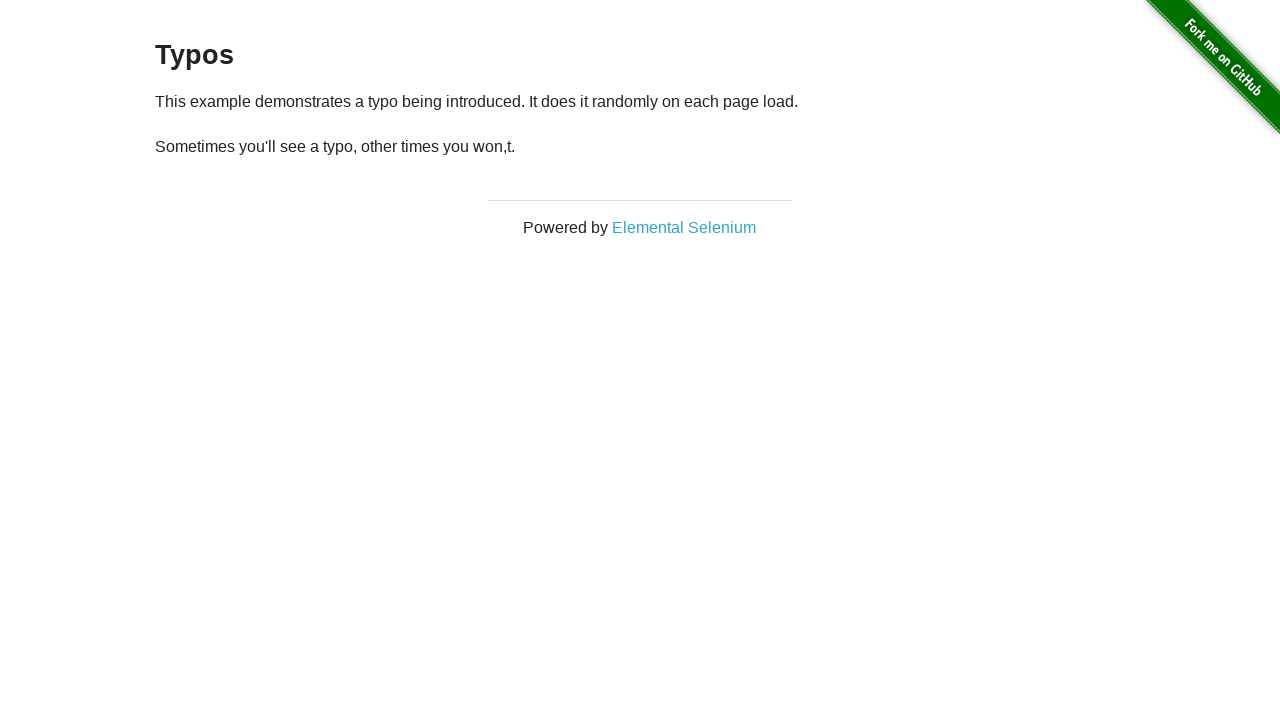

Checked if typo 'won,t' is present - detected: True
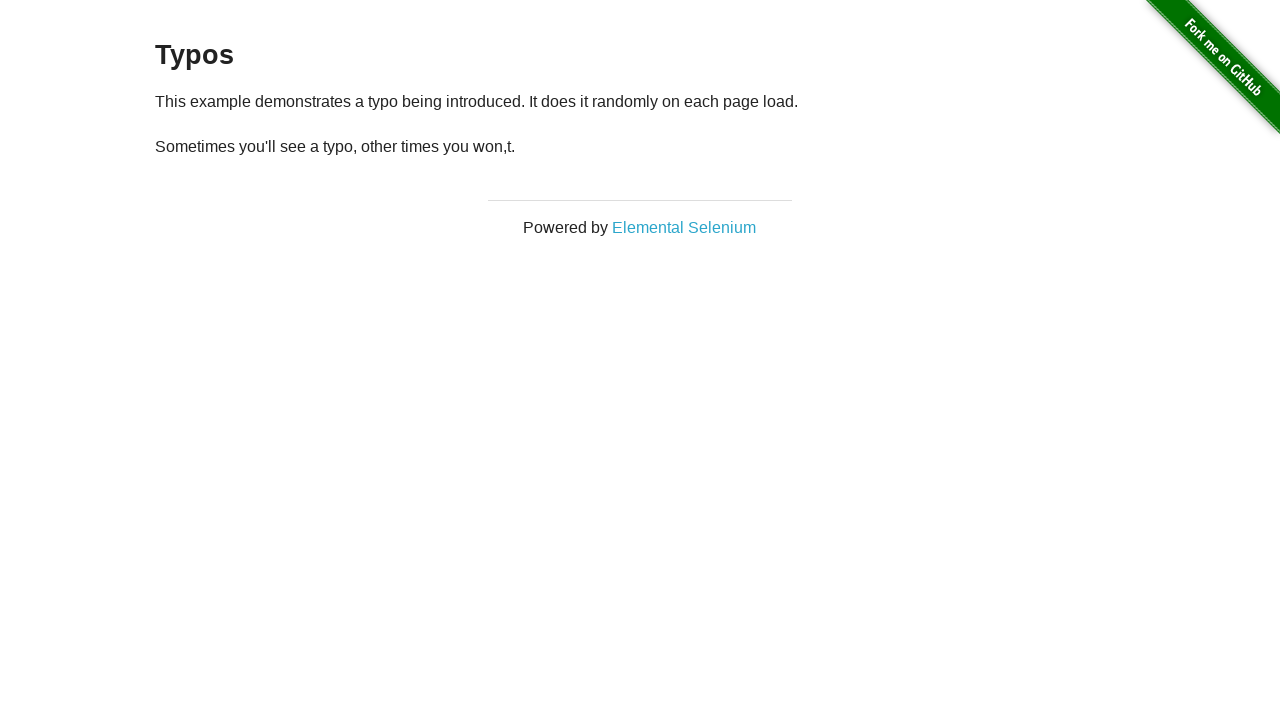

Typo 'won,t' detected after 4 attempts
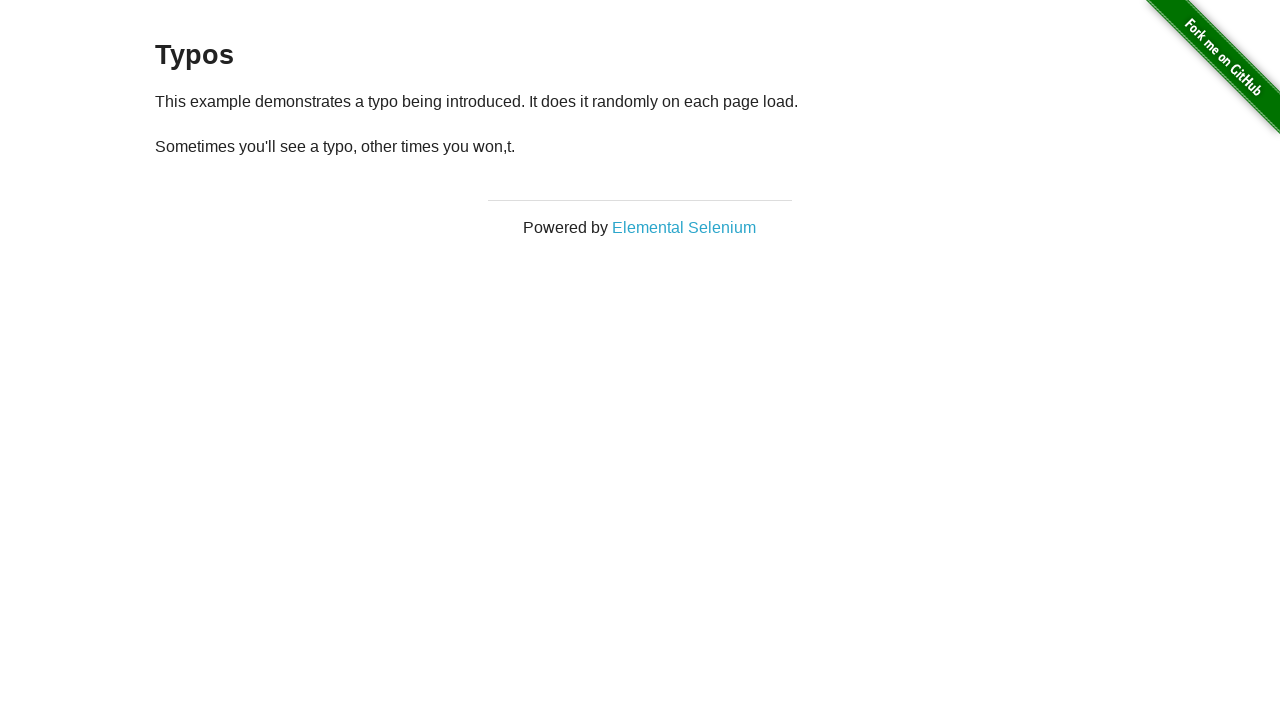

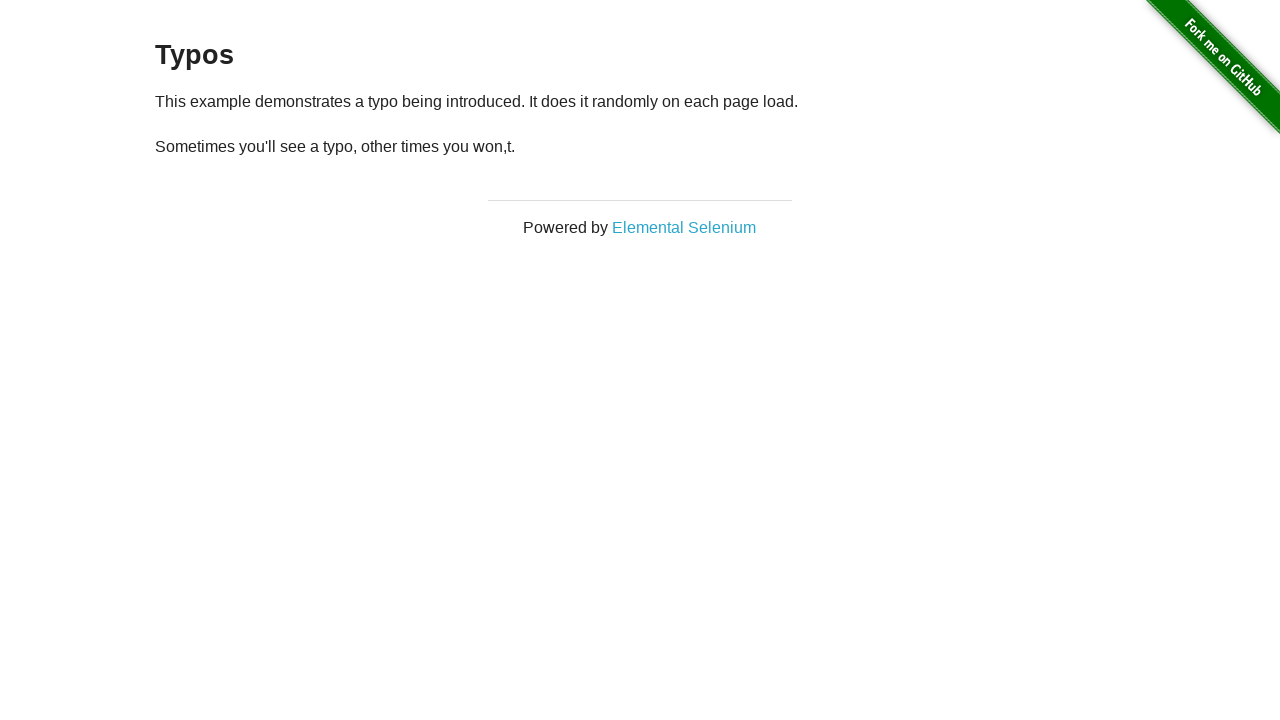